Finds and prints the username of an employee whose first name is "Abhishek" from a dynamic table

Starting URL: http://automationbykrishna.com/#

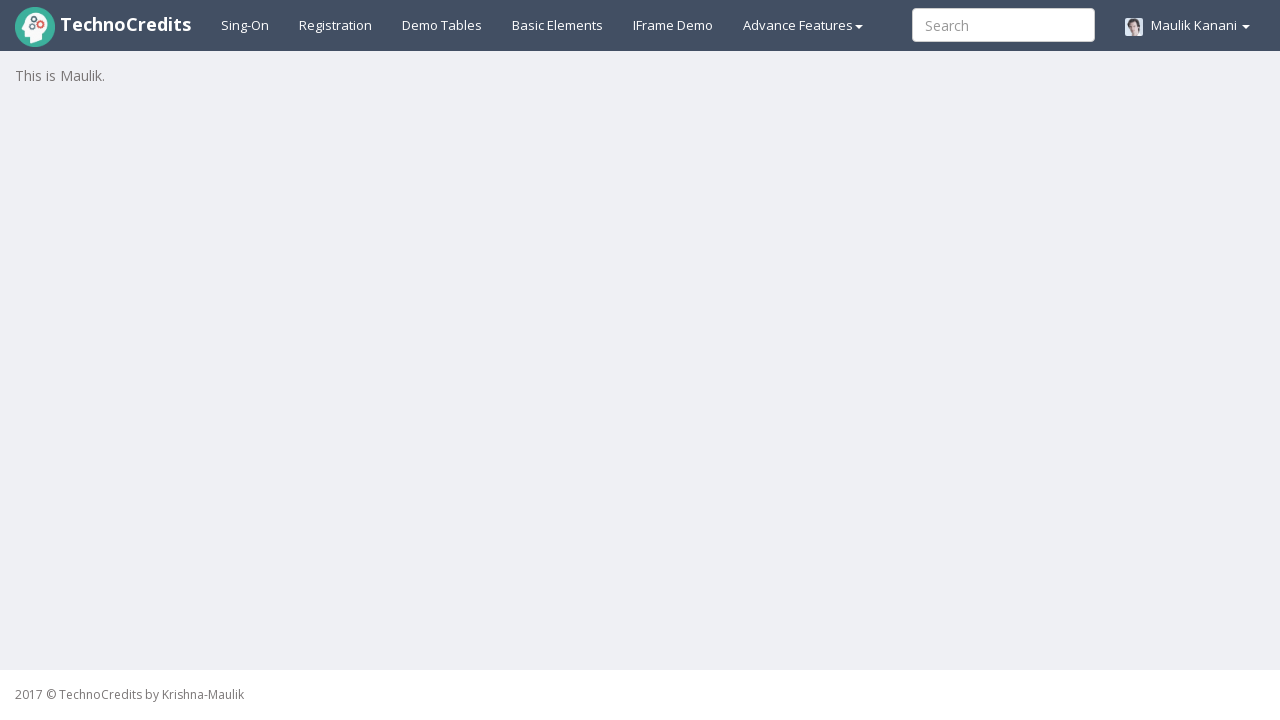

Clicked on Demo Tables link at (442, 25) on xpath=//a[@id='demotable']
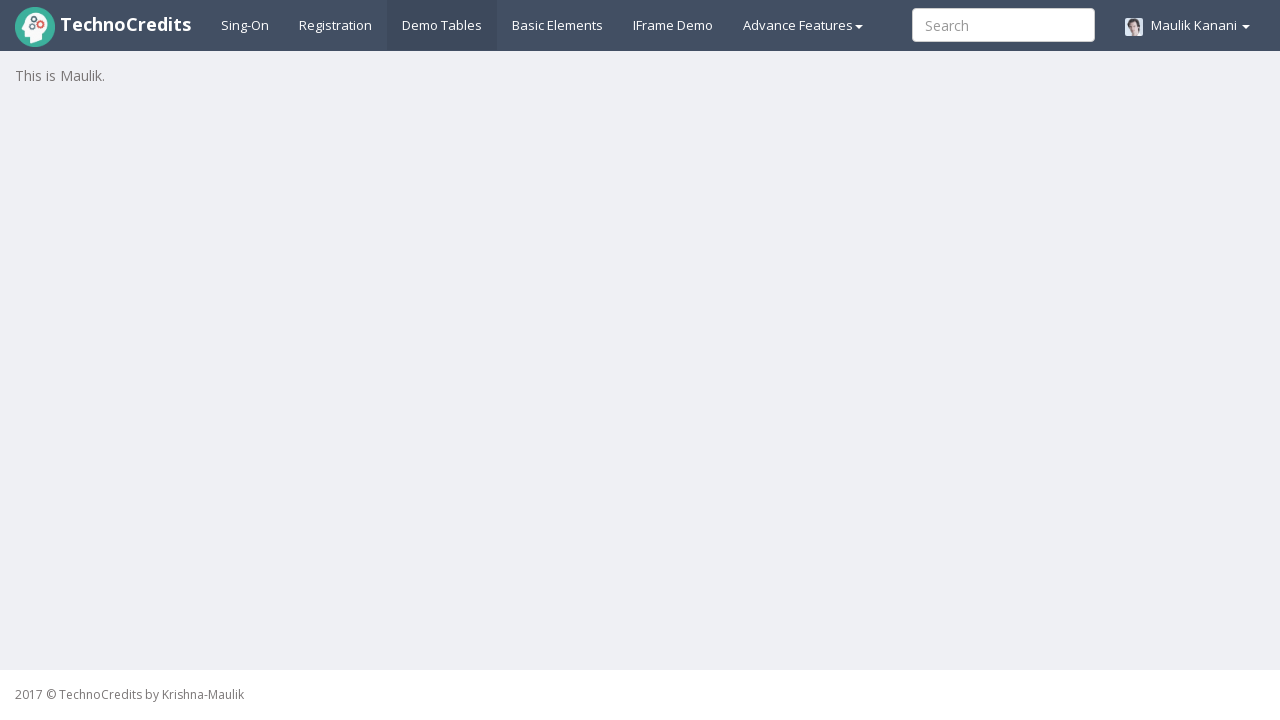

Dynamic table loaded successfully
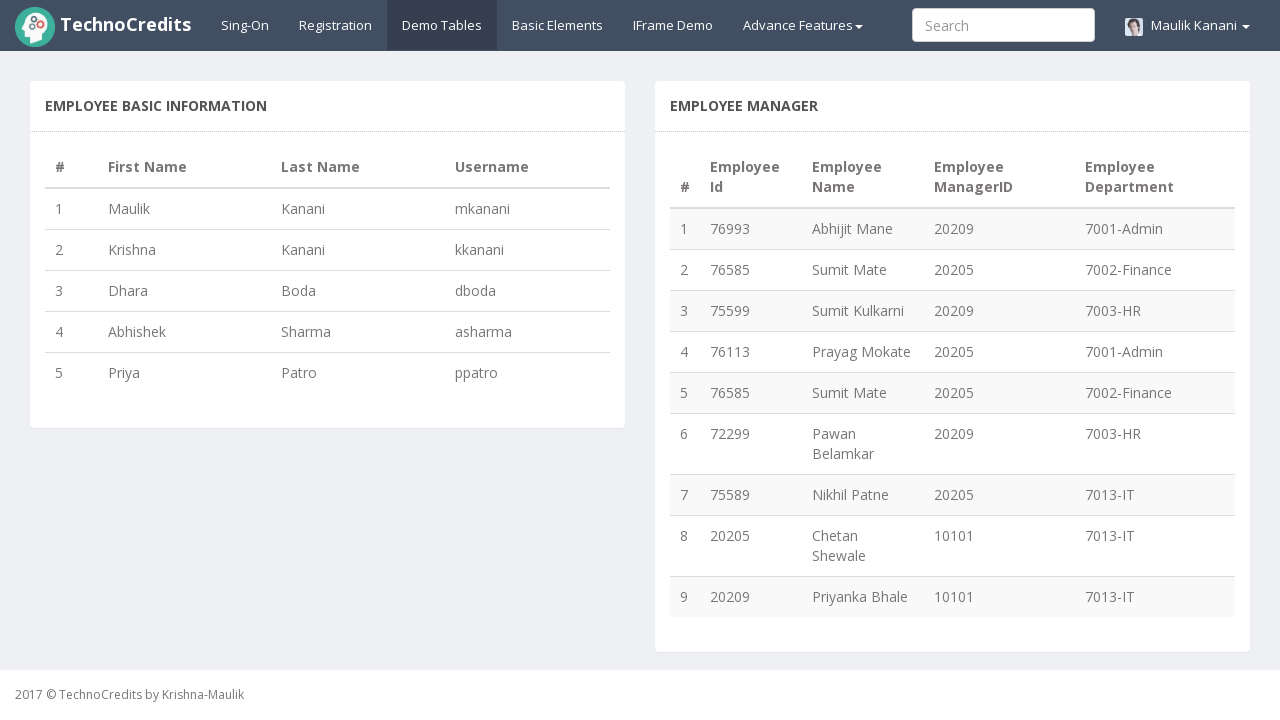

Found 5 rows in the table
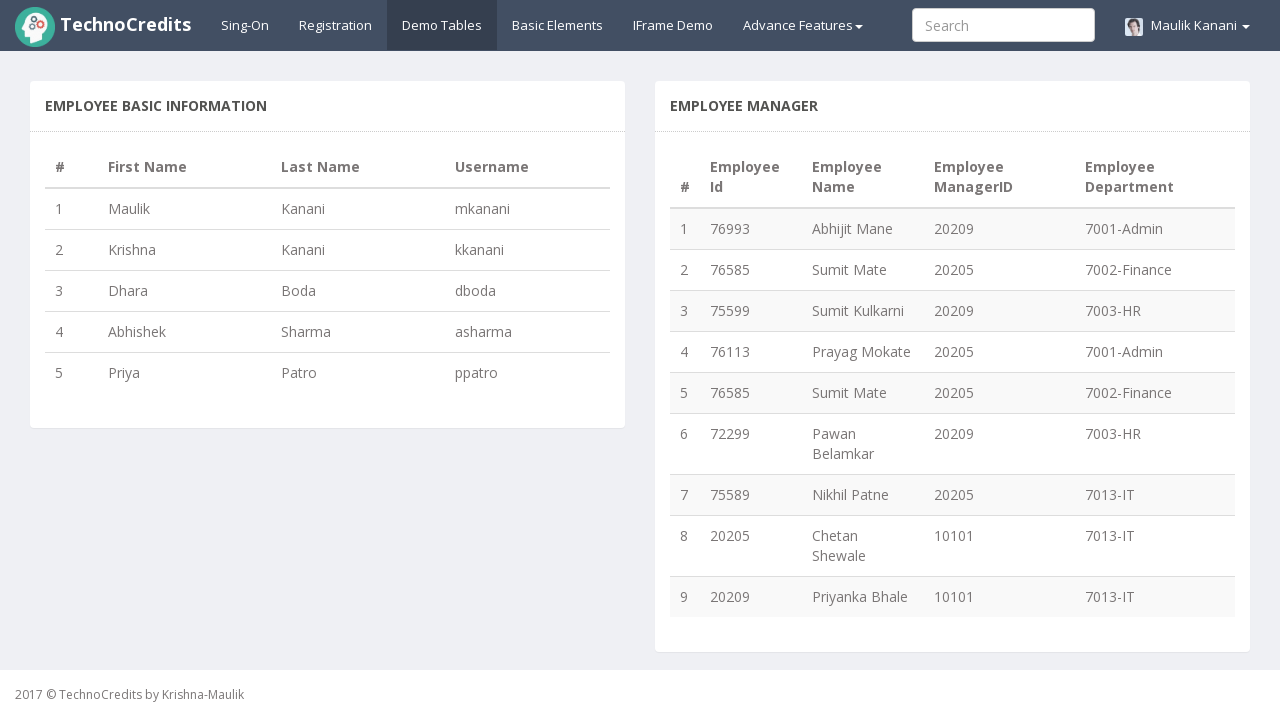

Retrieved first name 'Maulik' from row 1
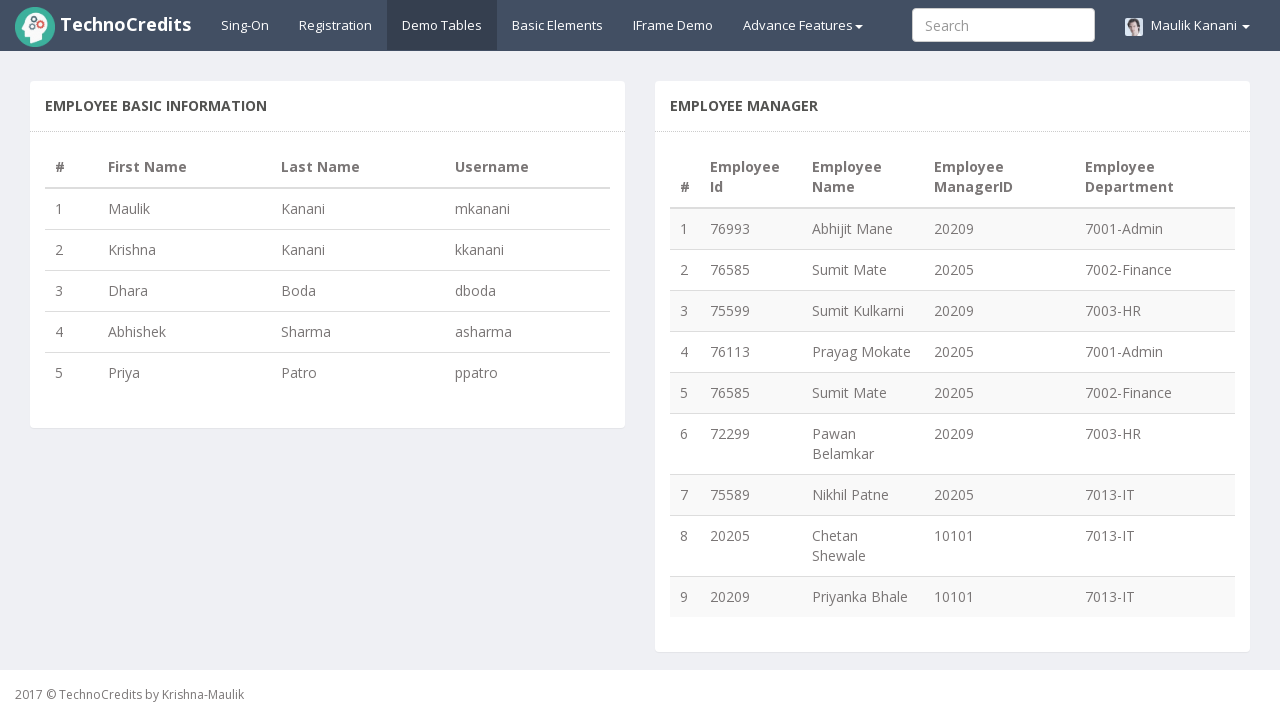

Retrieved first name 'Krishna' from row 2
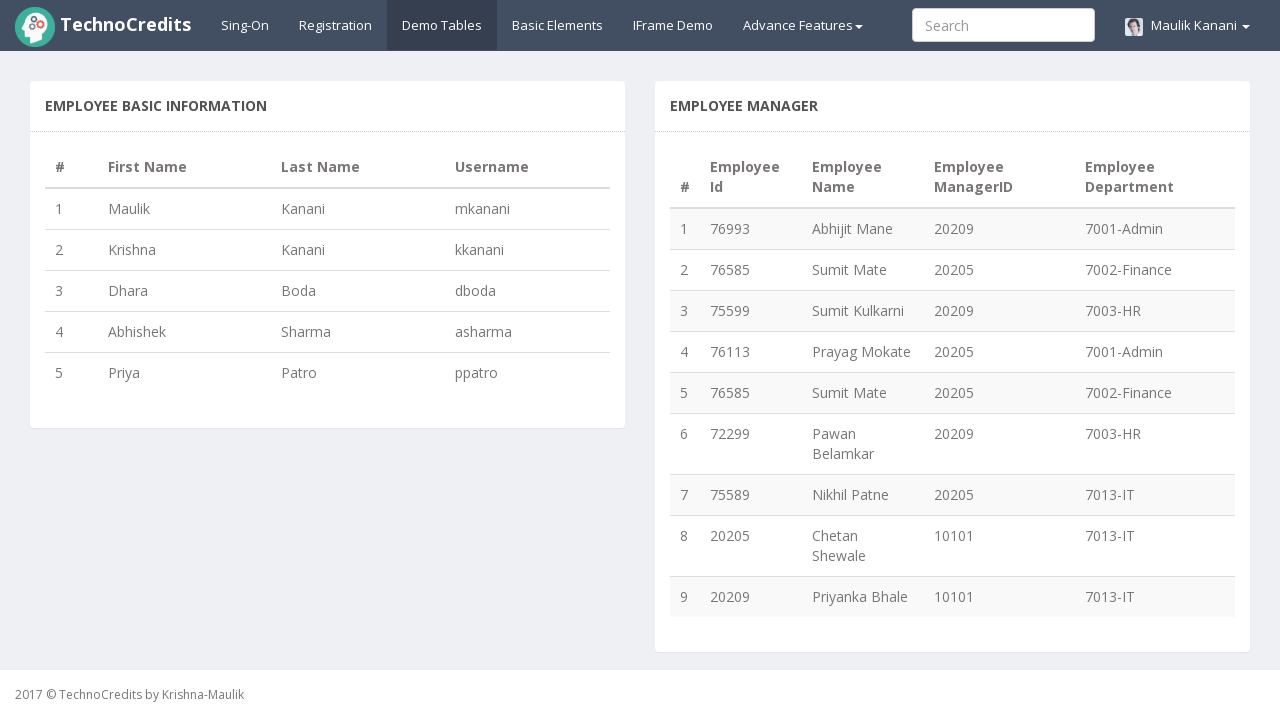

Retrieved first name 'Dhara' from row 3
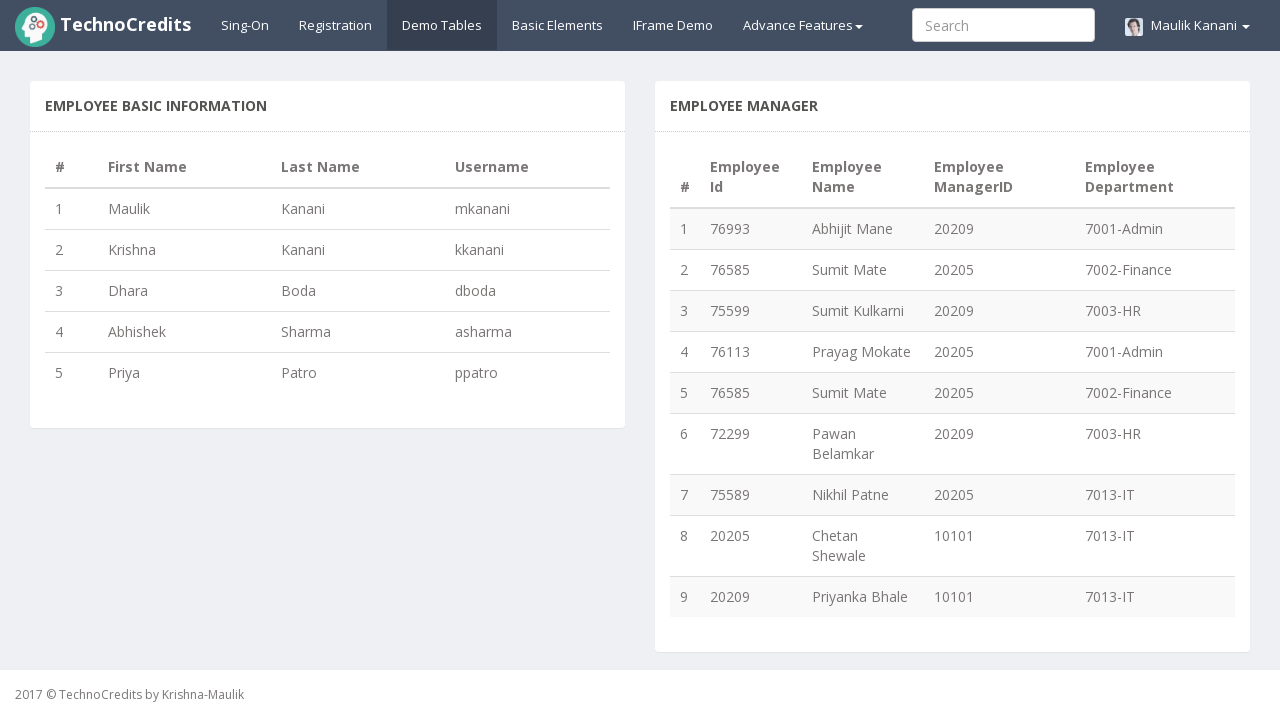

Retrieved first name 'Abhishek' from row 4
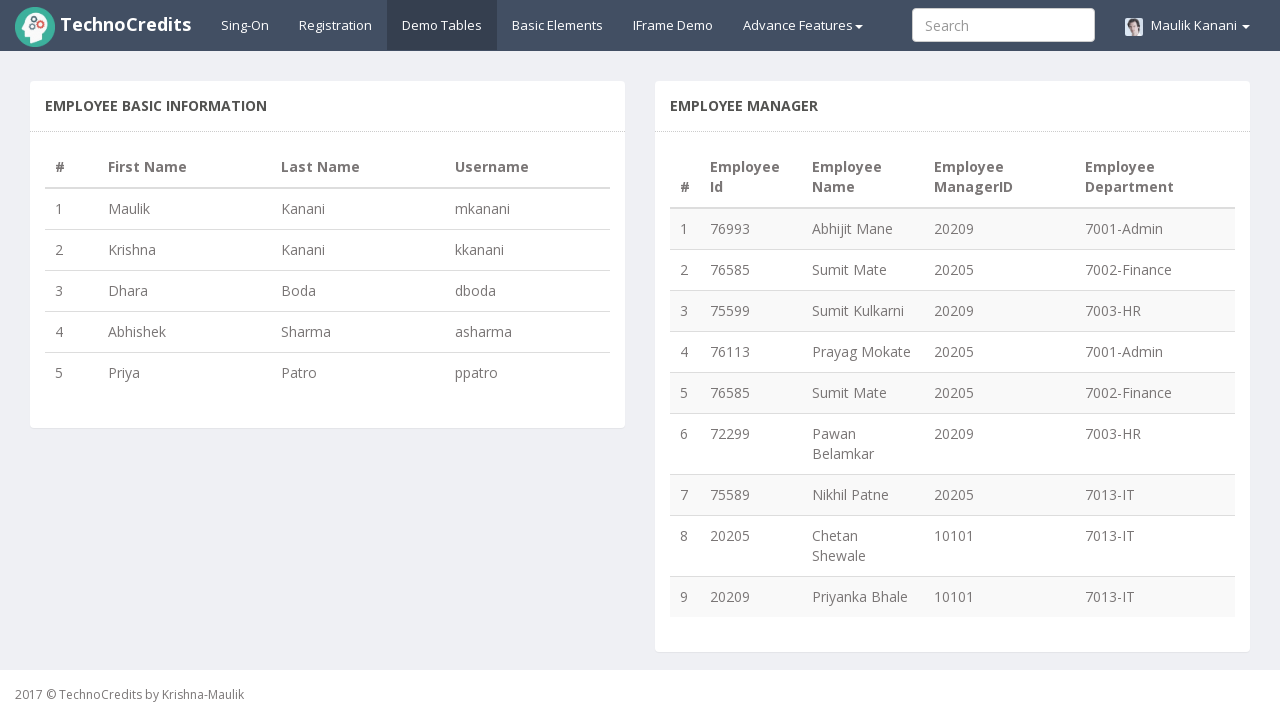

Found Abhishek in row 4, retrieved username 'asharma'
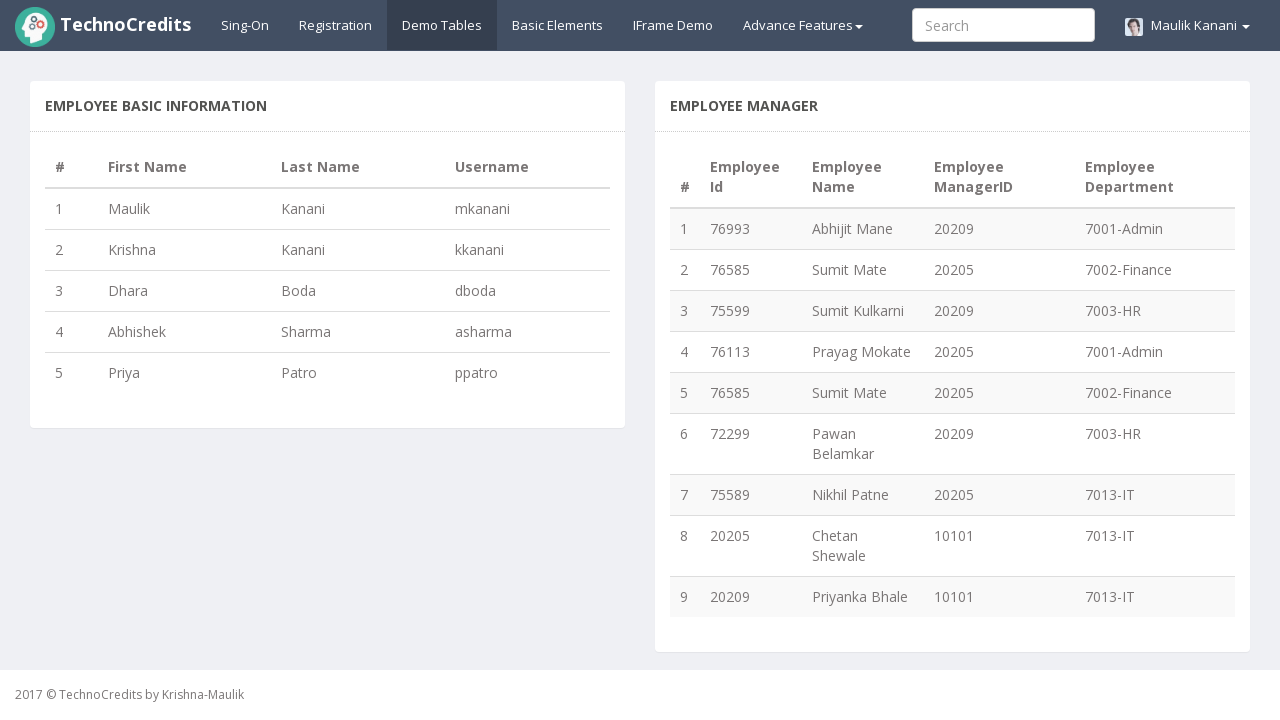

TestCase passed: Username 'asharma' matches expected value
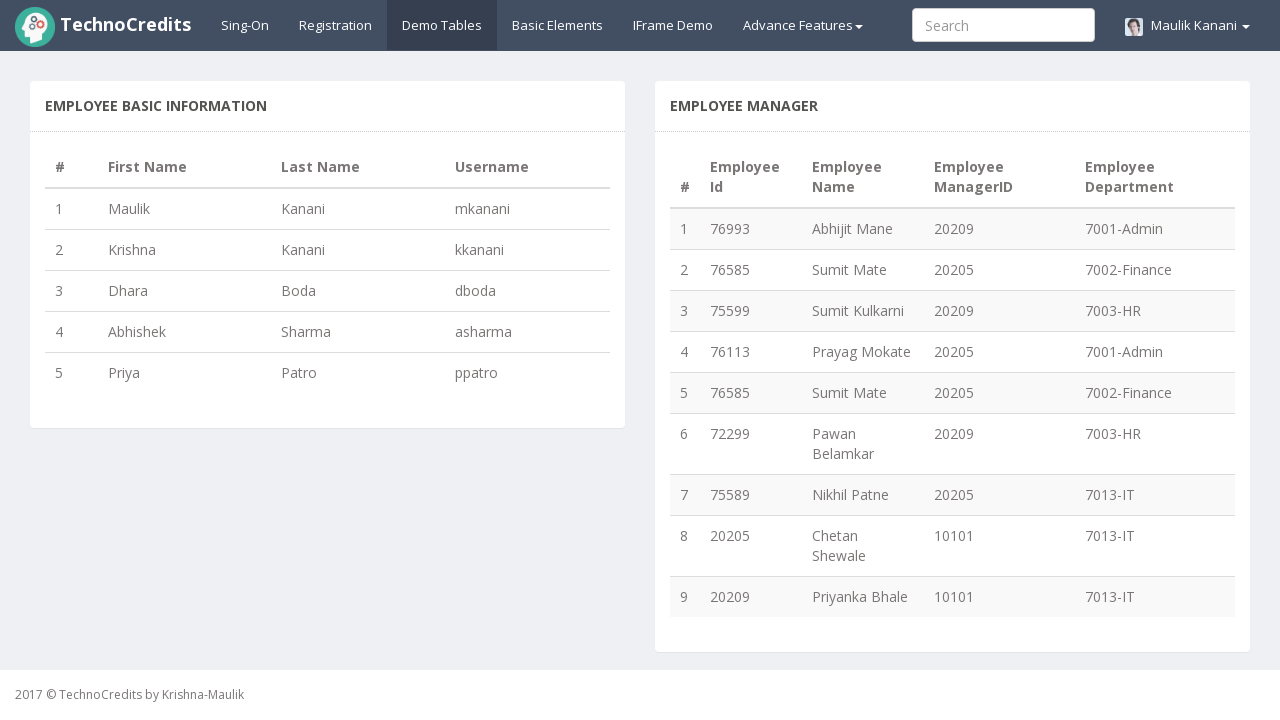

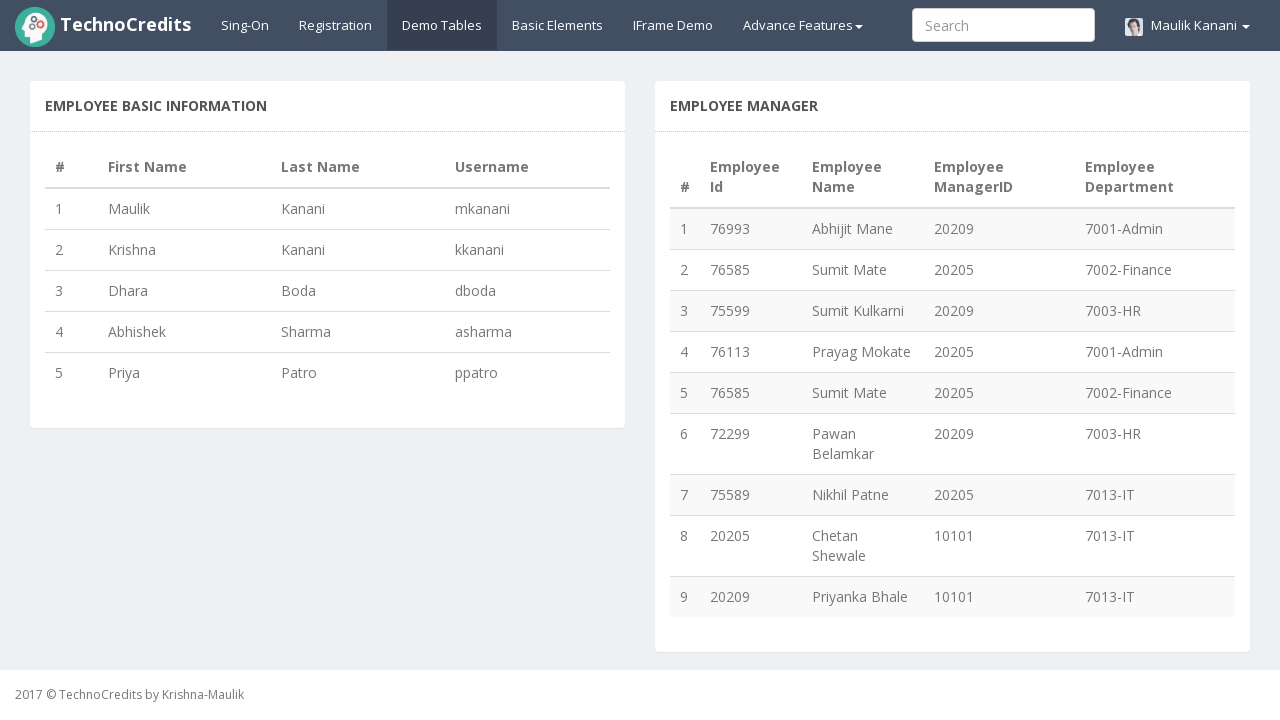